Navigates to Gmail homepage and captures the page title to verify the page loaded correctly

Starting URL: http://gmail.com

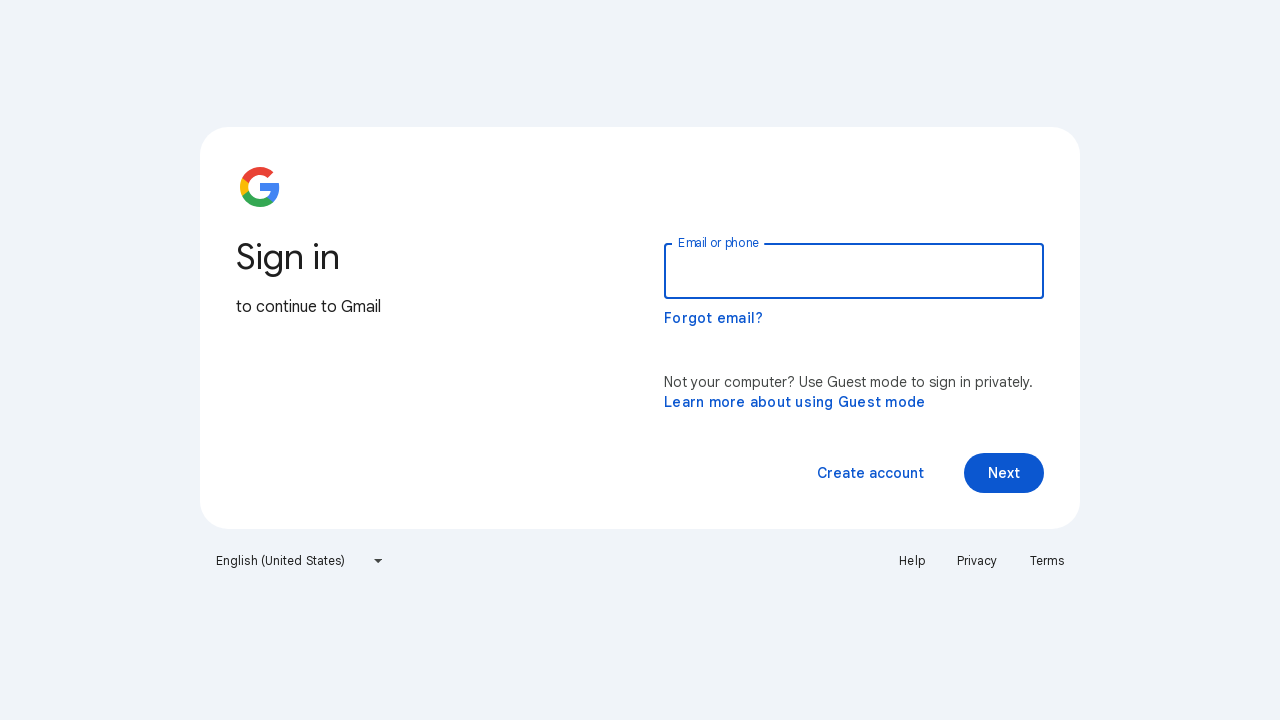

Navigated to Gmail homepage
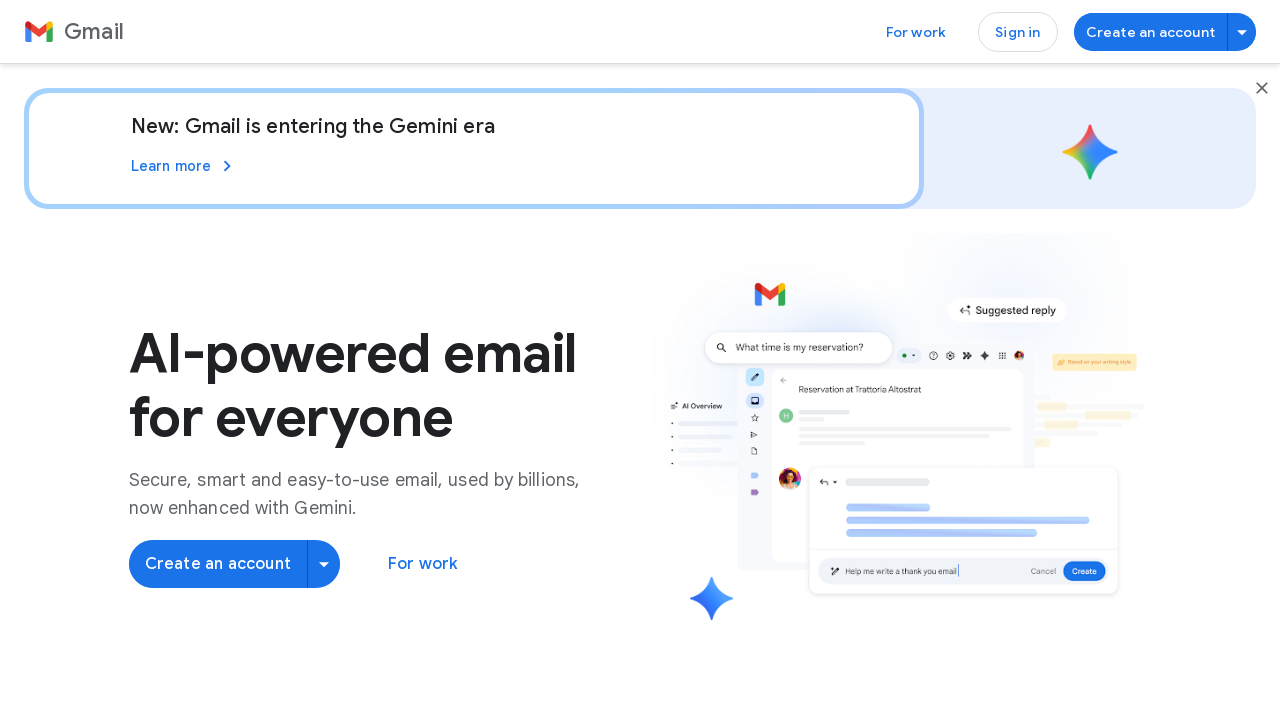

Page loaded and domcontentloaded state reached
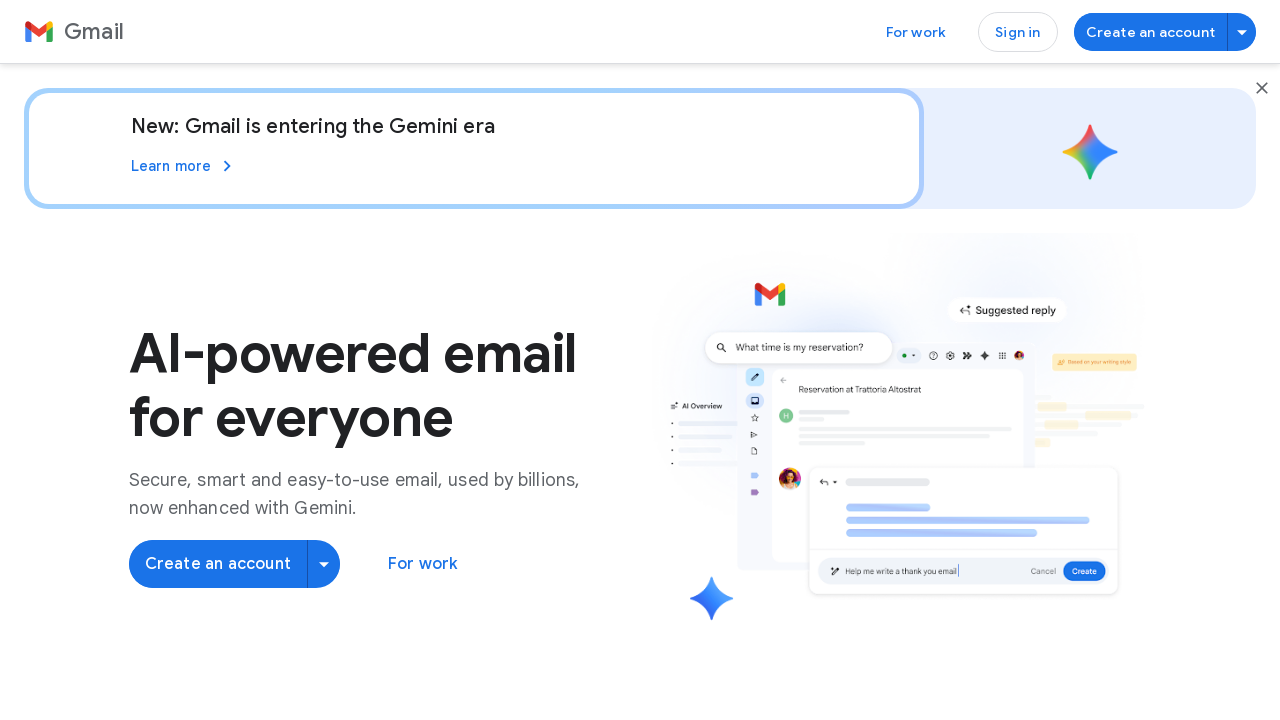

Captured page title: Gmail: Secure, AI-Powered Email for Everyone | Google Workspace
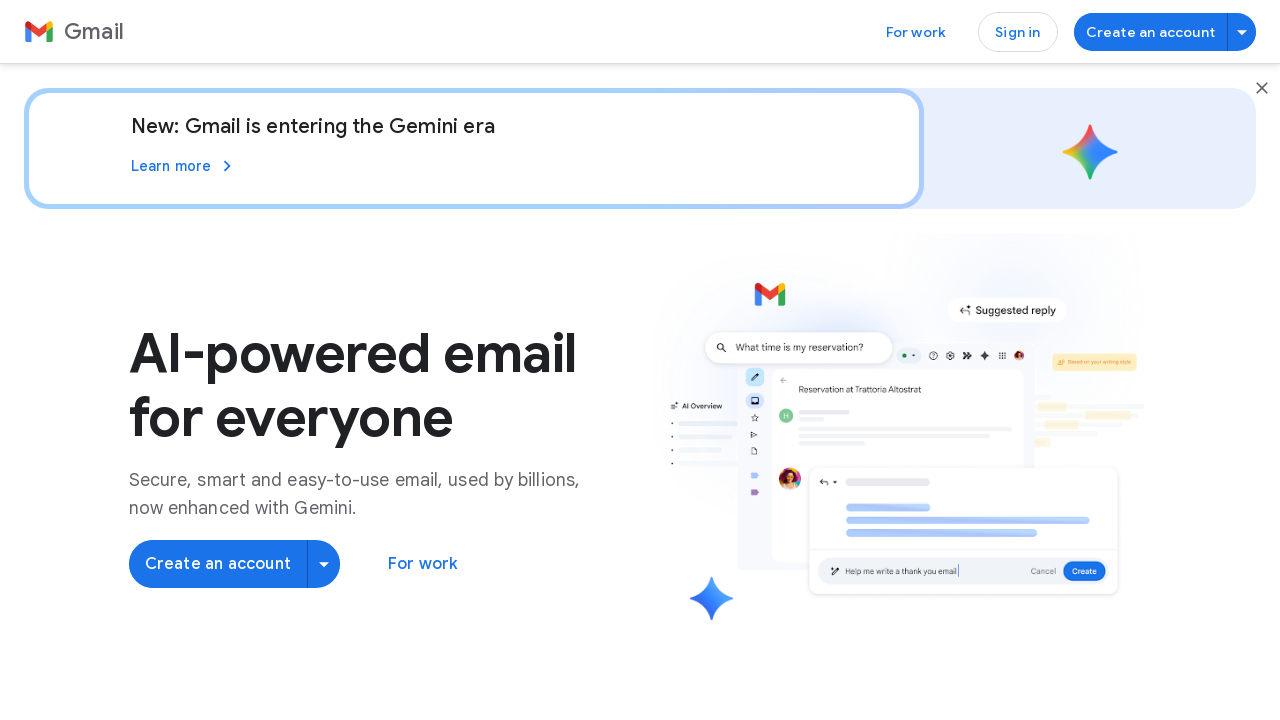

Printed page title to console: Gmail: Secure, AI-Powered Email for Everyone | Google Workspace
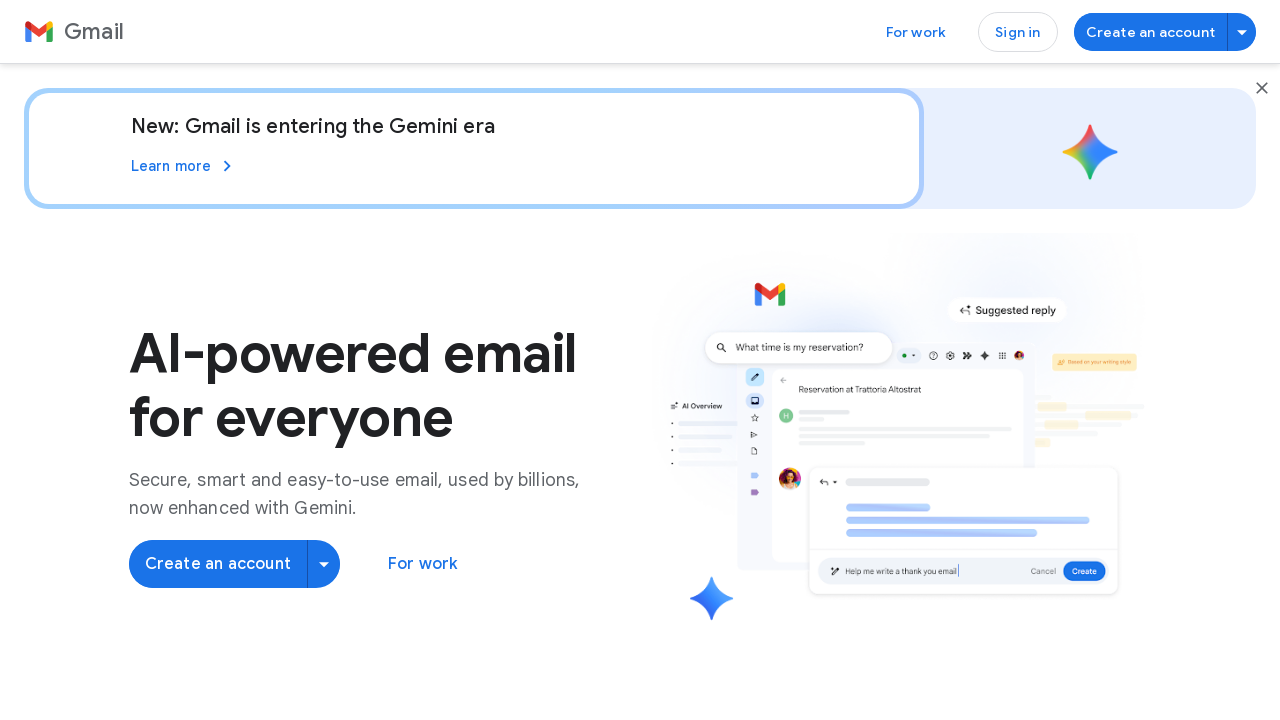

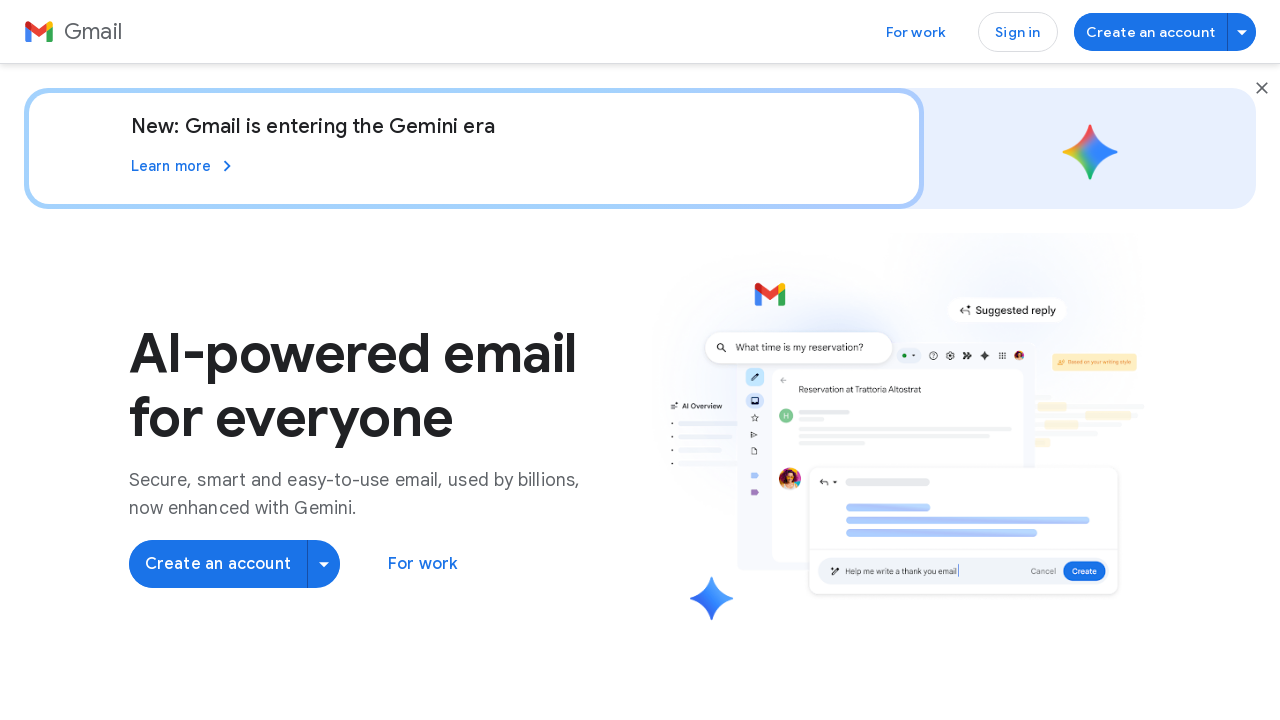